Tests horizontal slider functionality using click and hold with drag movement

Starting URL: http://the-internet.herokuapp.com/

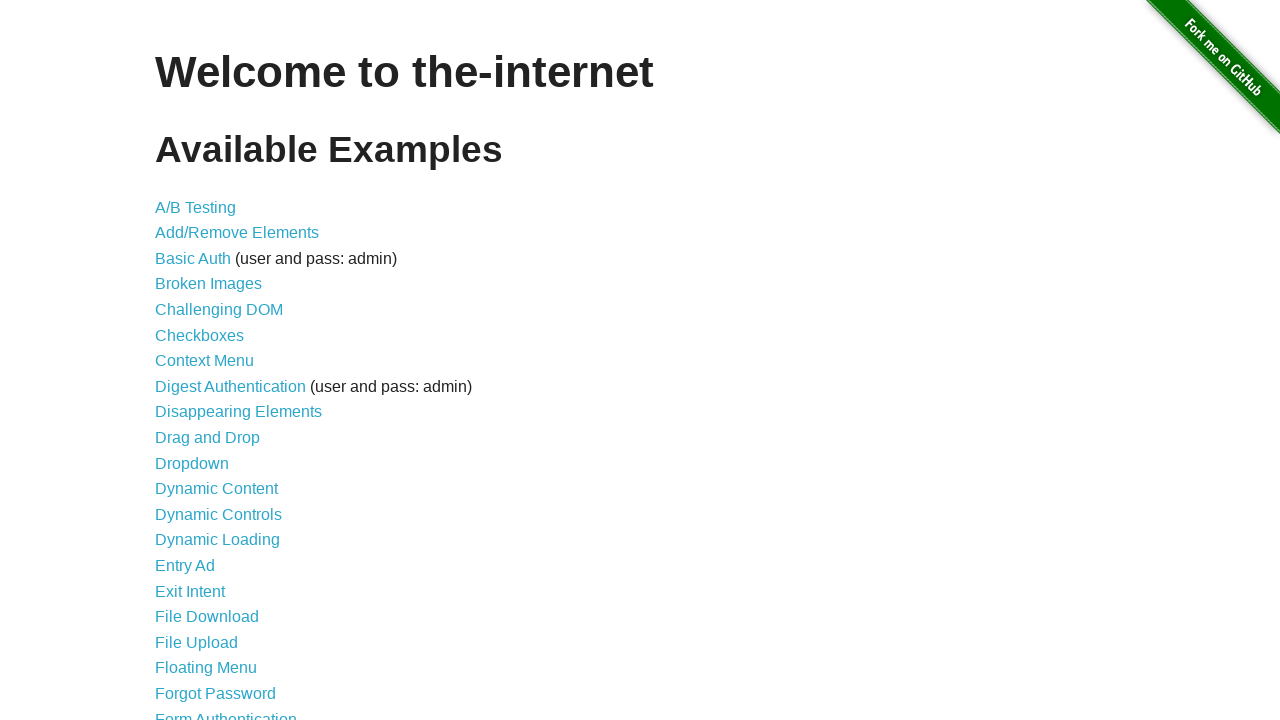

Clicked on Horizontal Slider link at (214, 361) on a[href='/horizontal_slider']
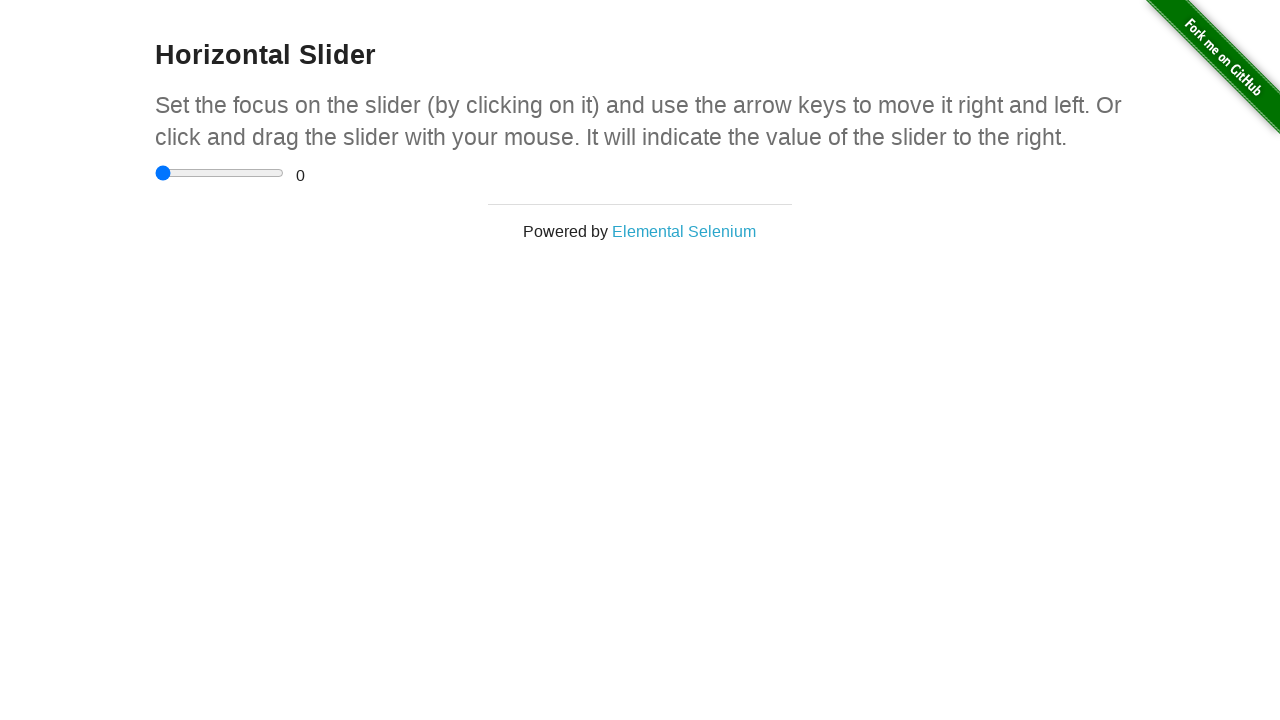

Located the horizontal slider element
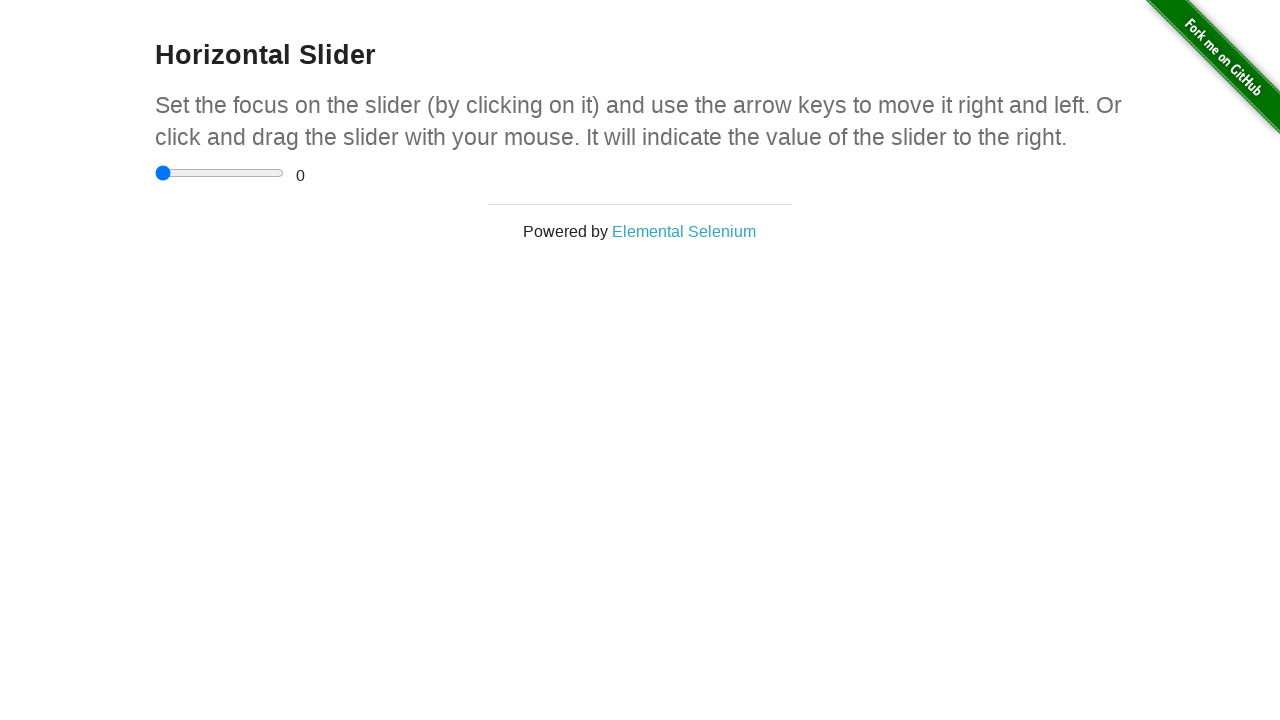

Retrieved slider bounding box coordinates
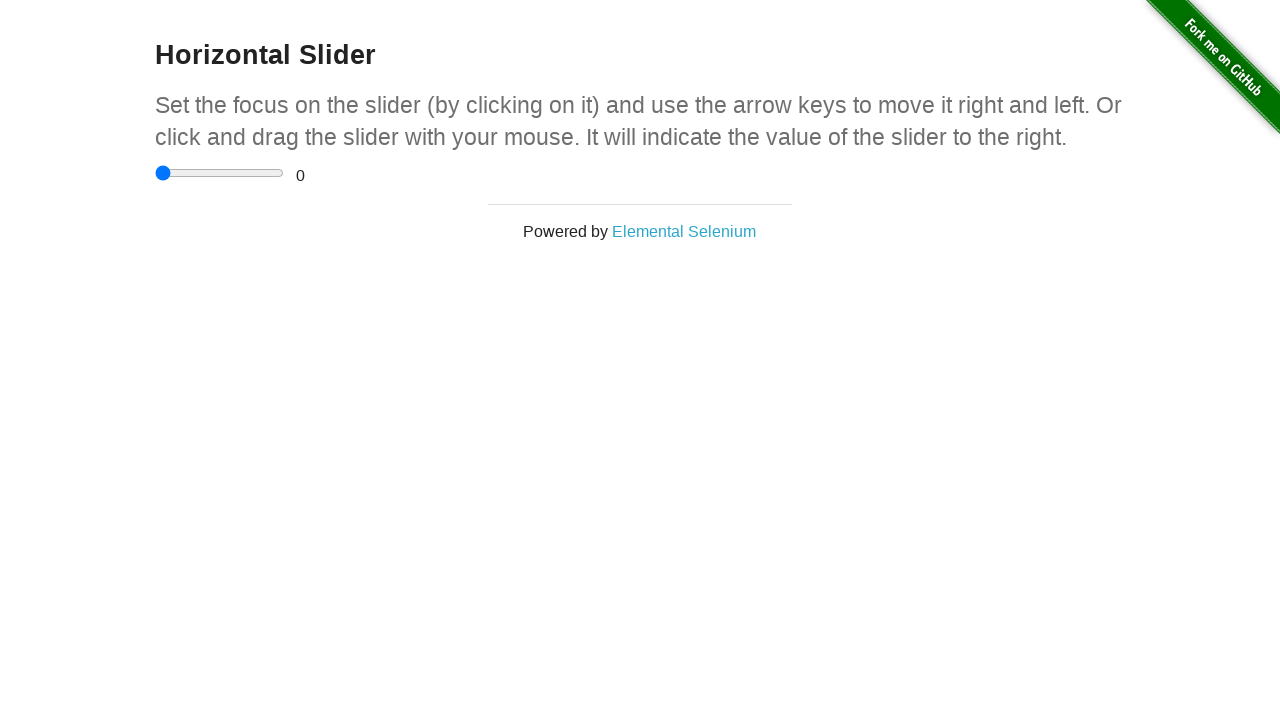

Moved mouse to center of slider at (220, 173)
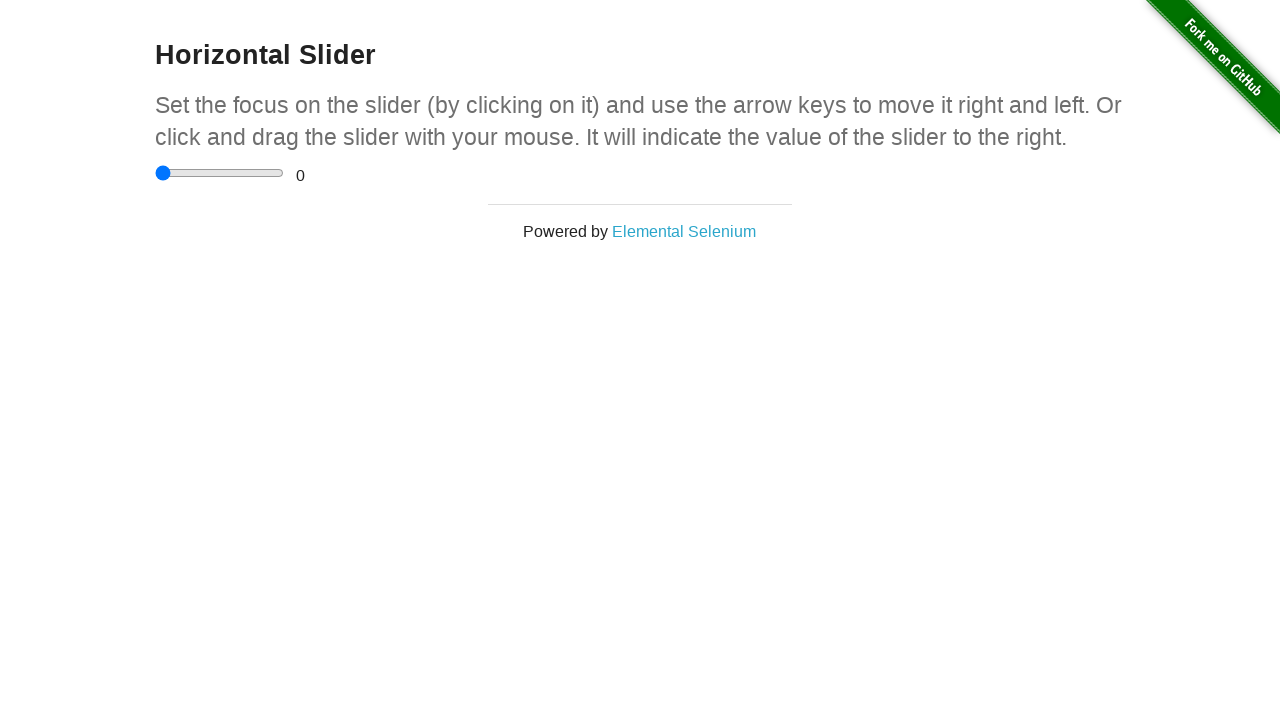

Pressed mouse button down on slider at (220, 173)
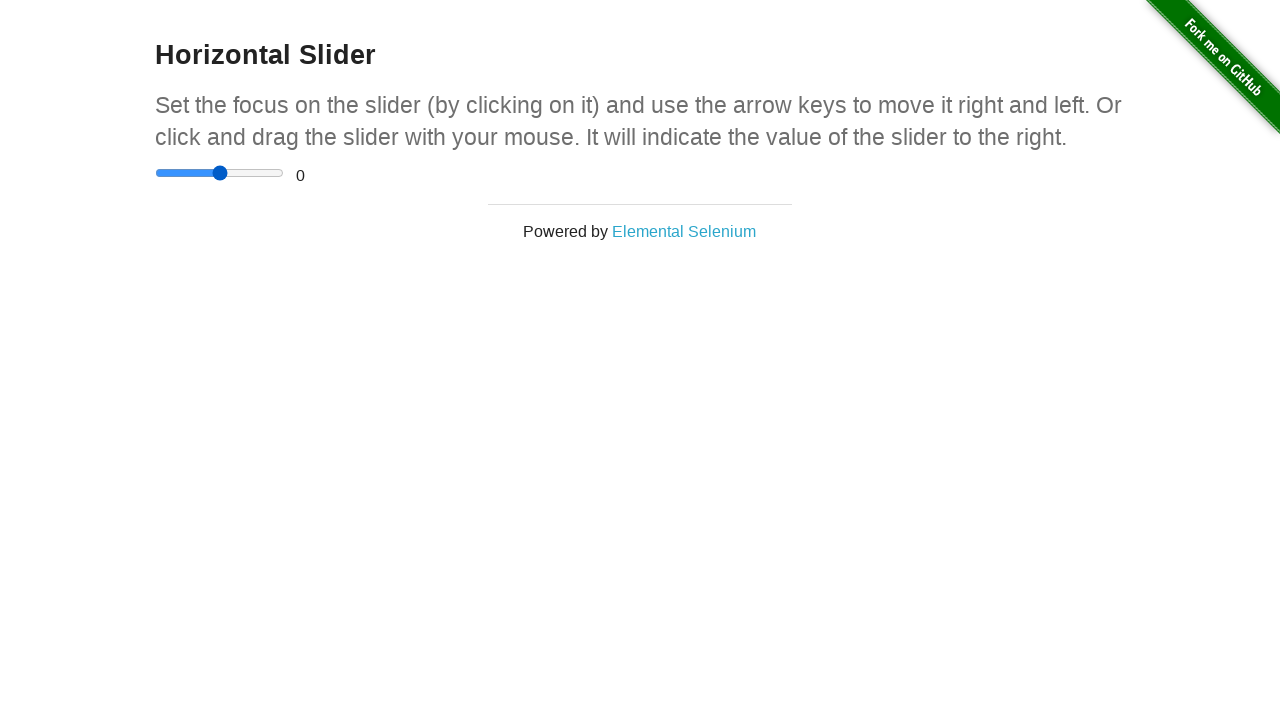

Dragged slider 5 pixels to the right at (224, 173)
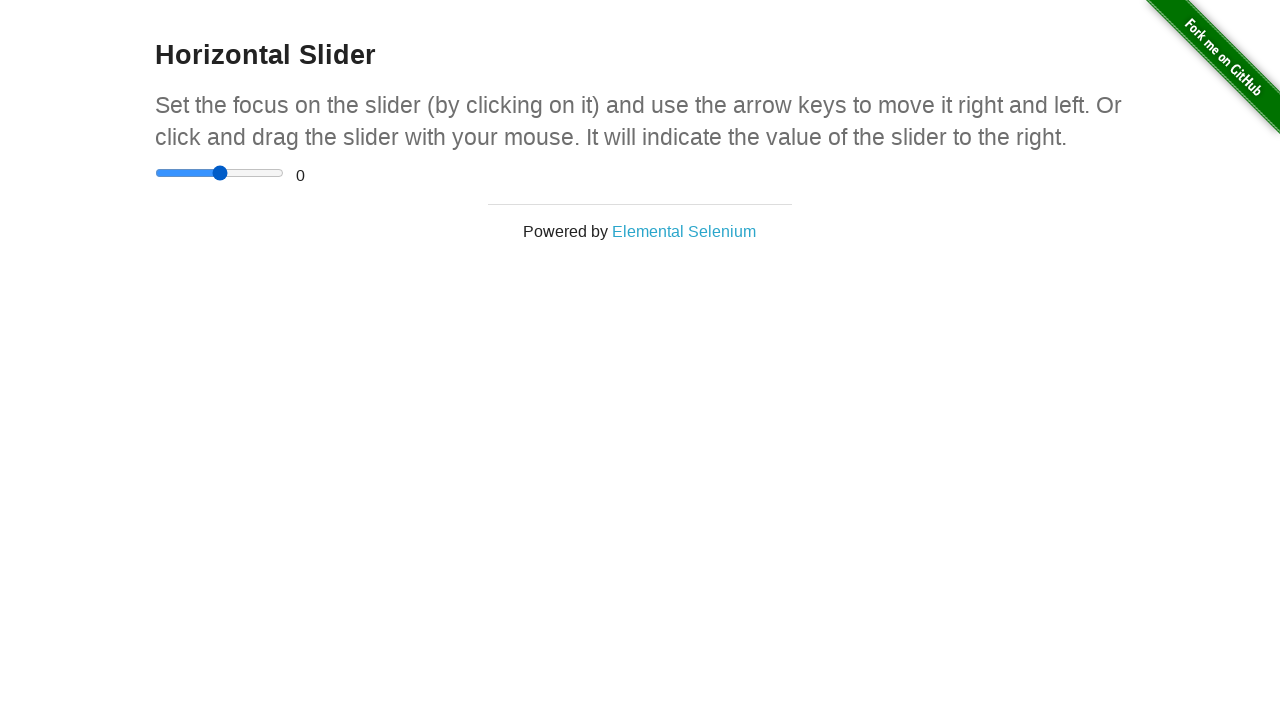

Released mouse button after dragging slider at (224, 173)
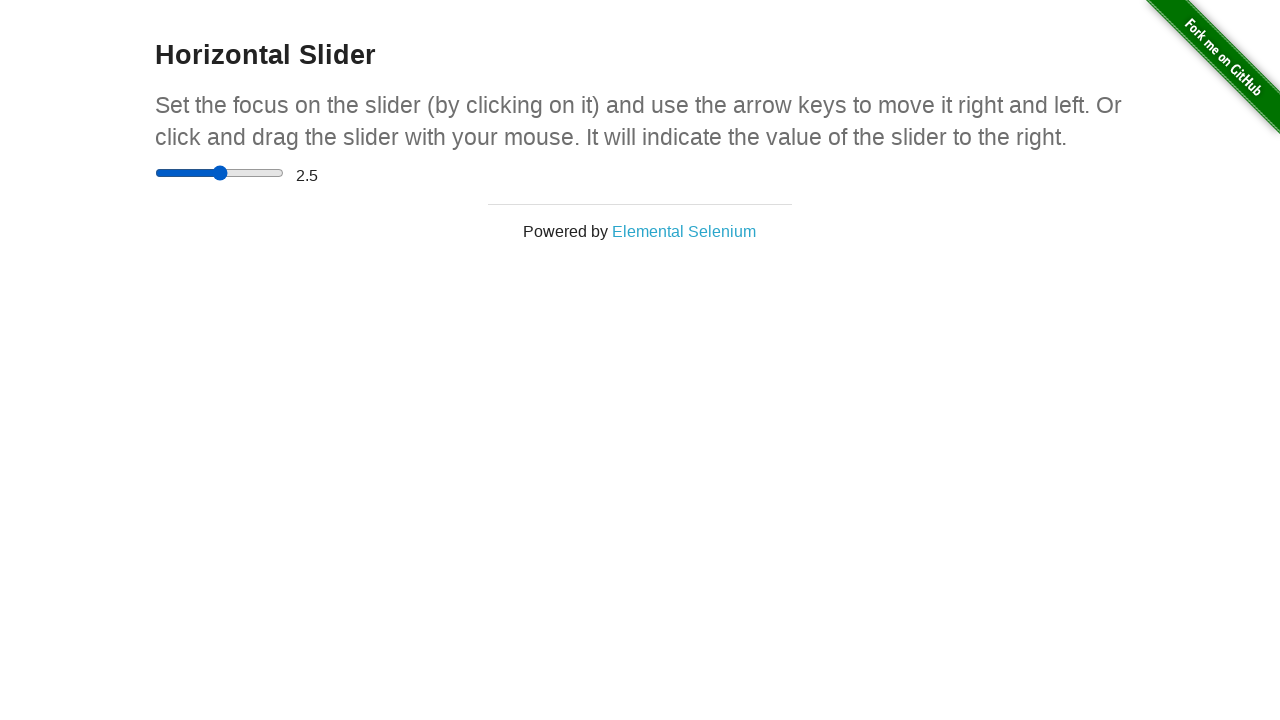

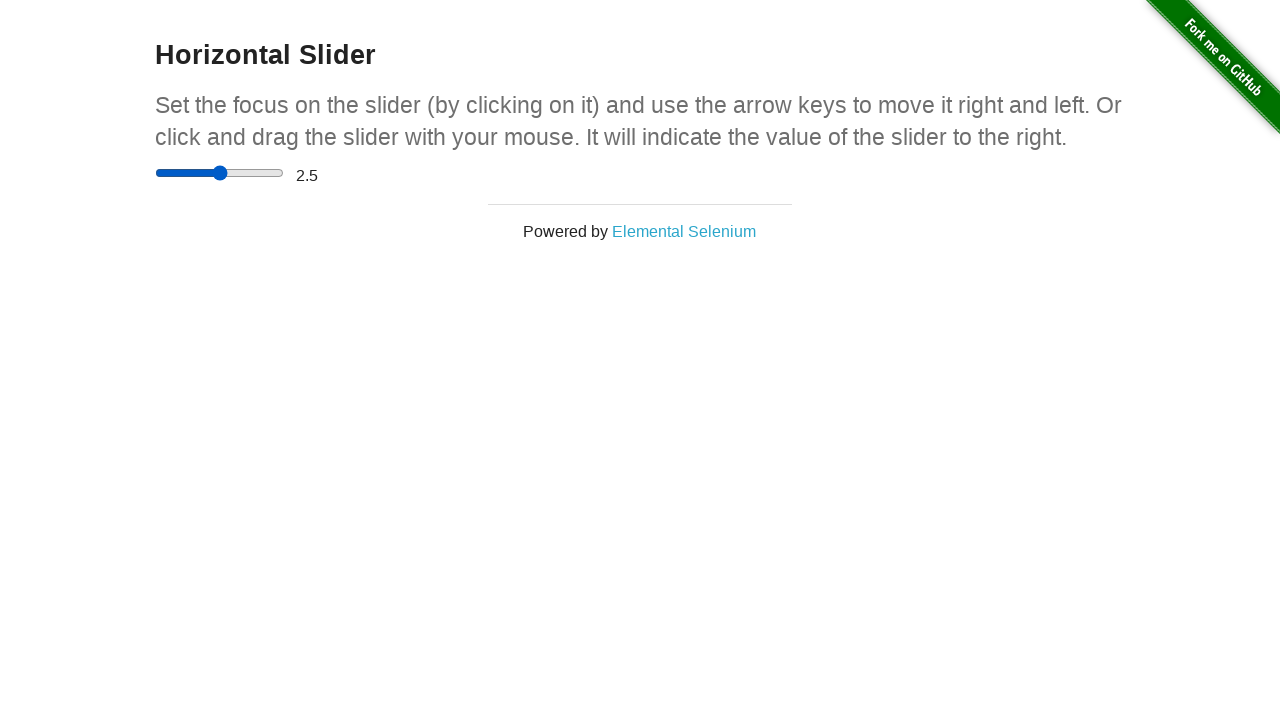